Tests a registration form by filling in first name, last name, and email fields, then submitting and verifying the success message

Starting URL: http://suninjuly.github.io/registration1.html

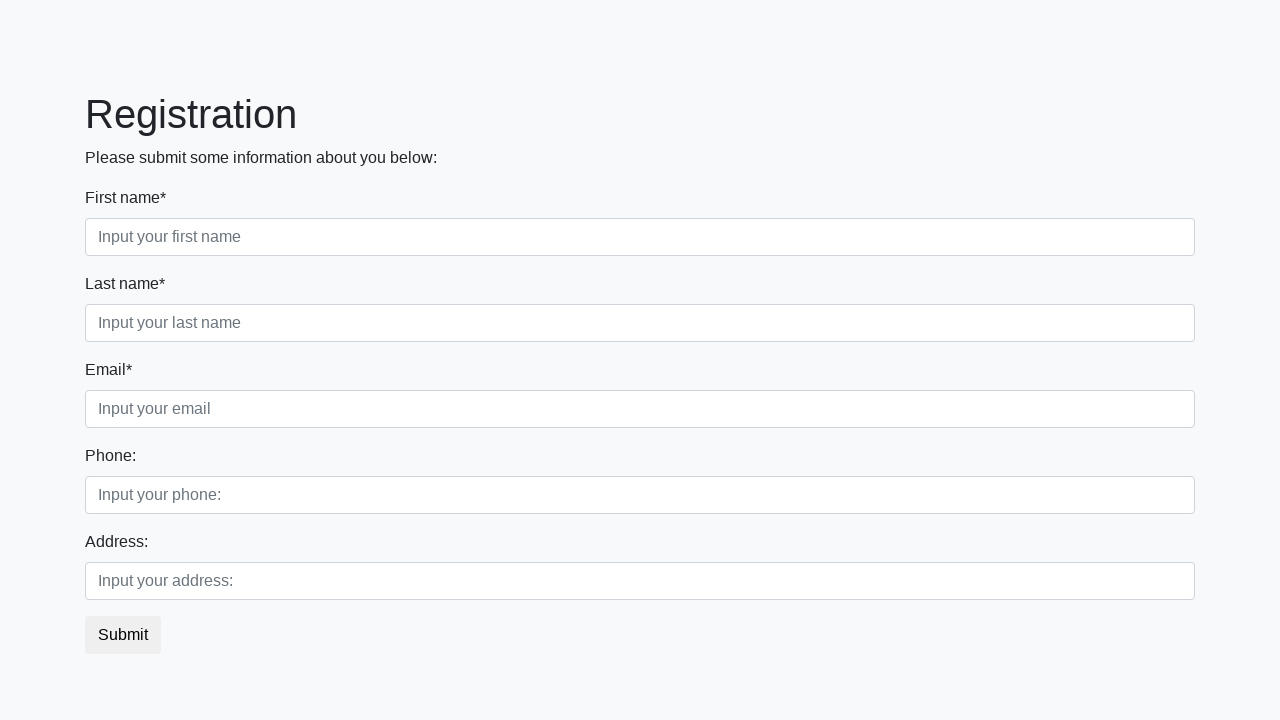

Navigated to registration page
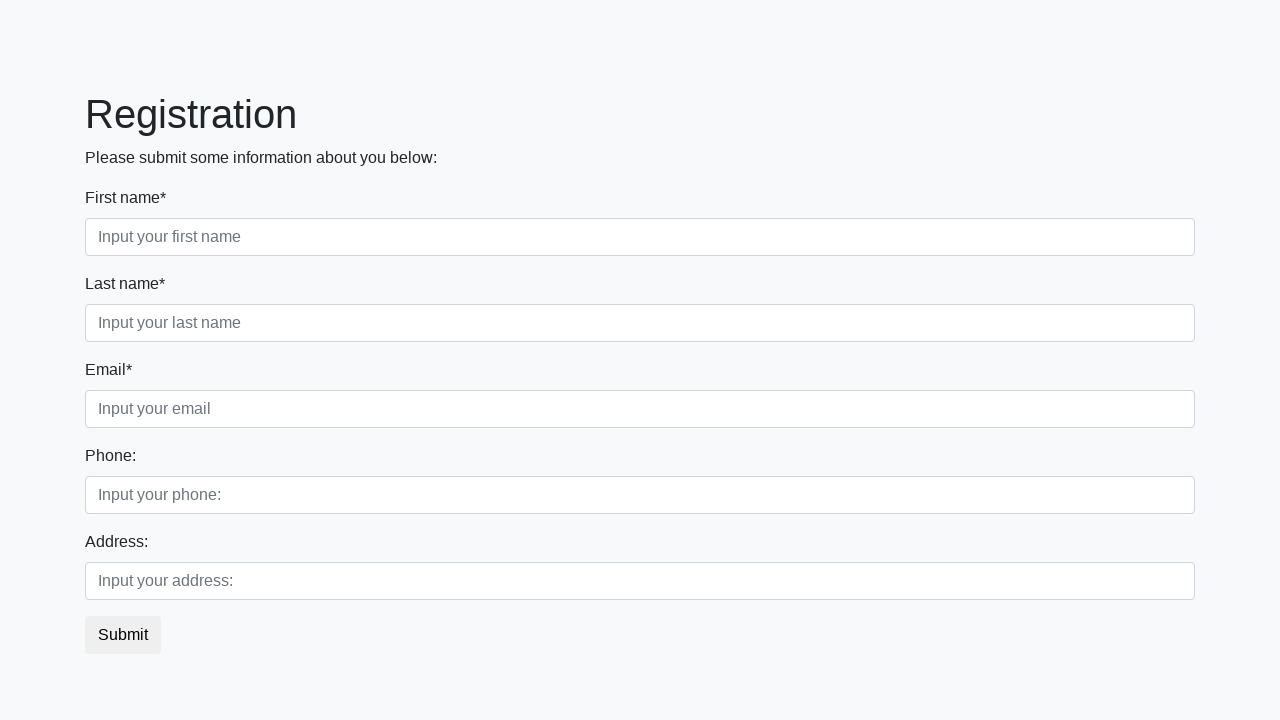

Filled in first name field with 'Name' on input[placeholder="Input your first name"]
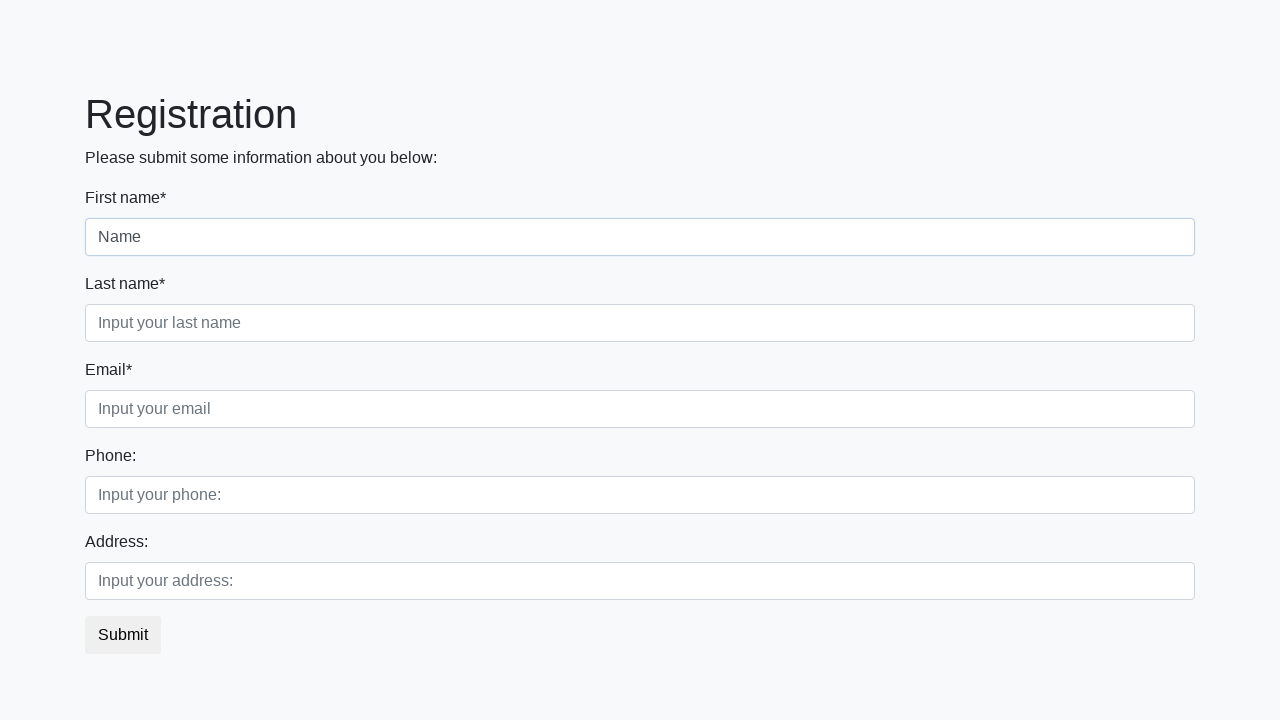

Filled in last name field with 'Surname' on input[placeholder="Input your last name"]
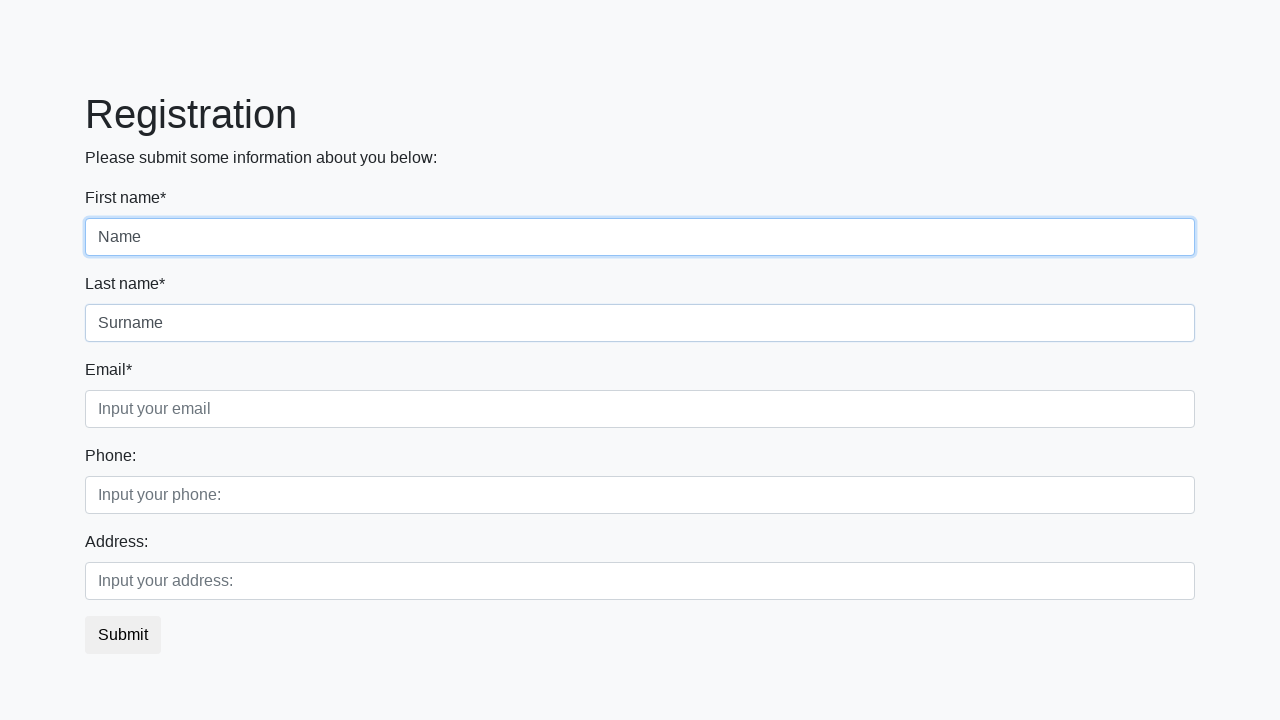

Filled in email field with 'test@mail.ru' on input[placeholder="Input your email"]
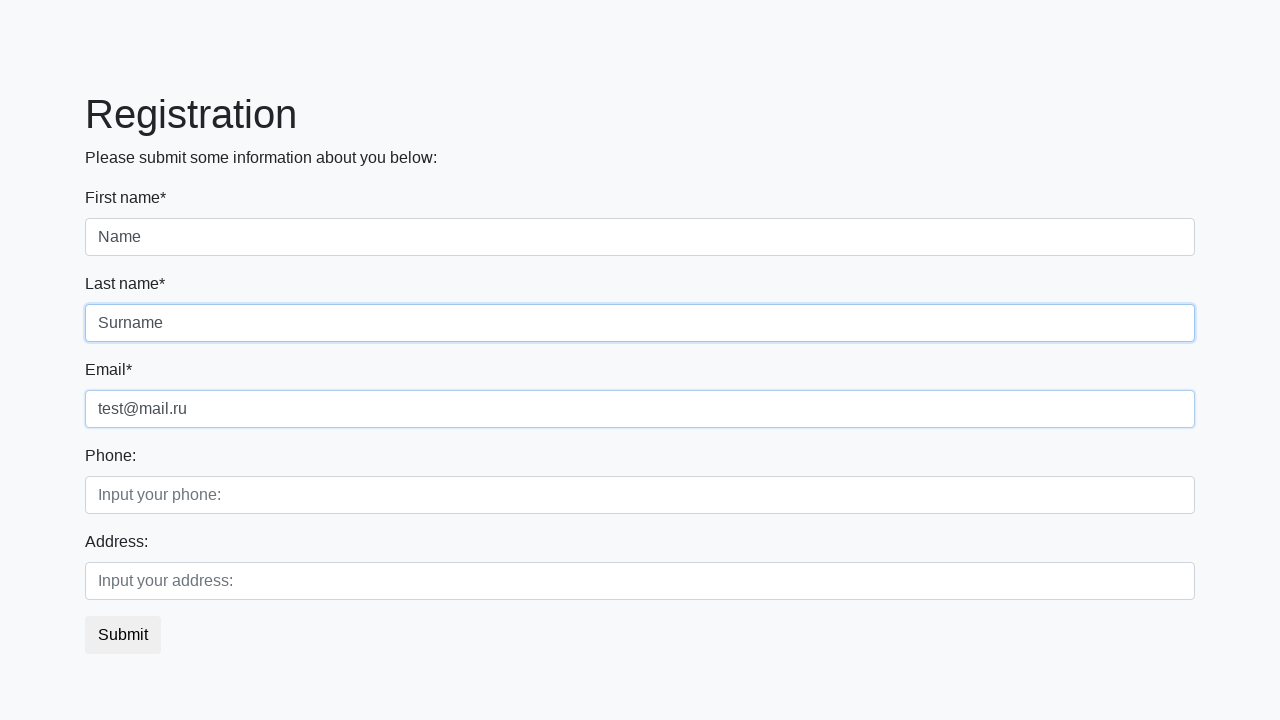

Clicked submit button to register at (123, 635) on button.btn
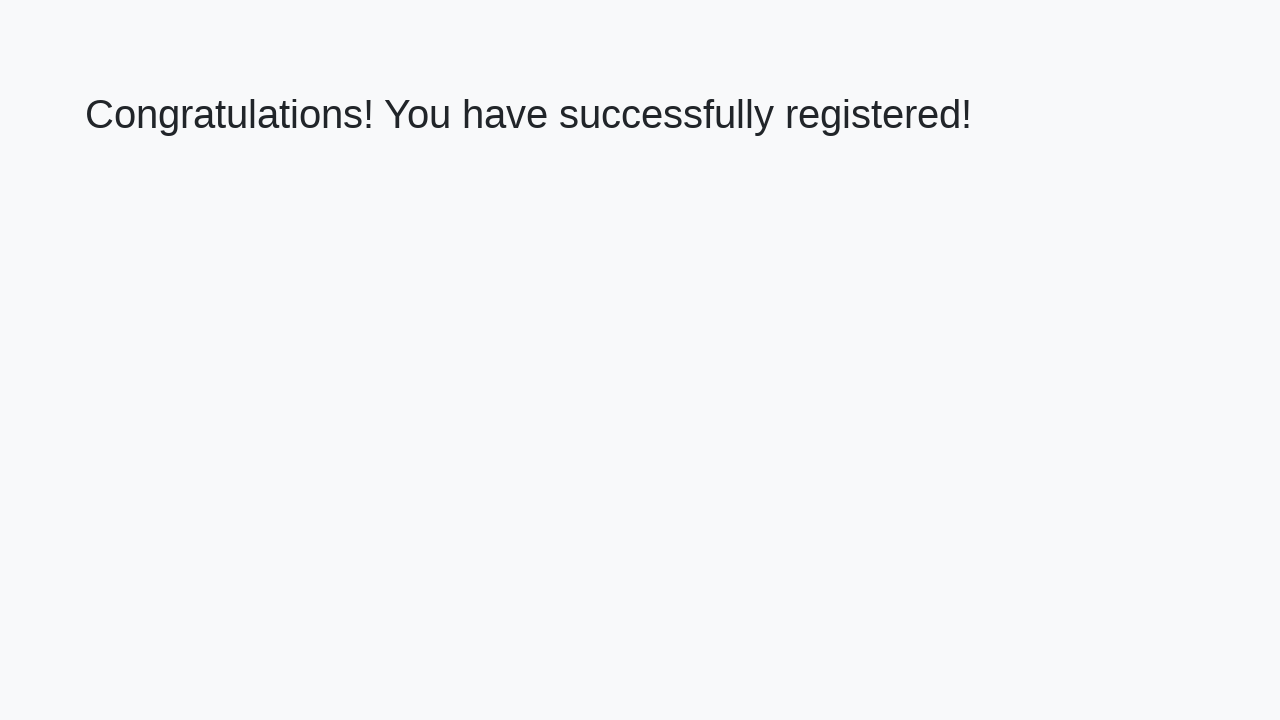

Success message heading loaded
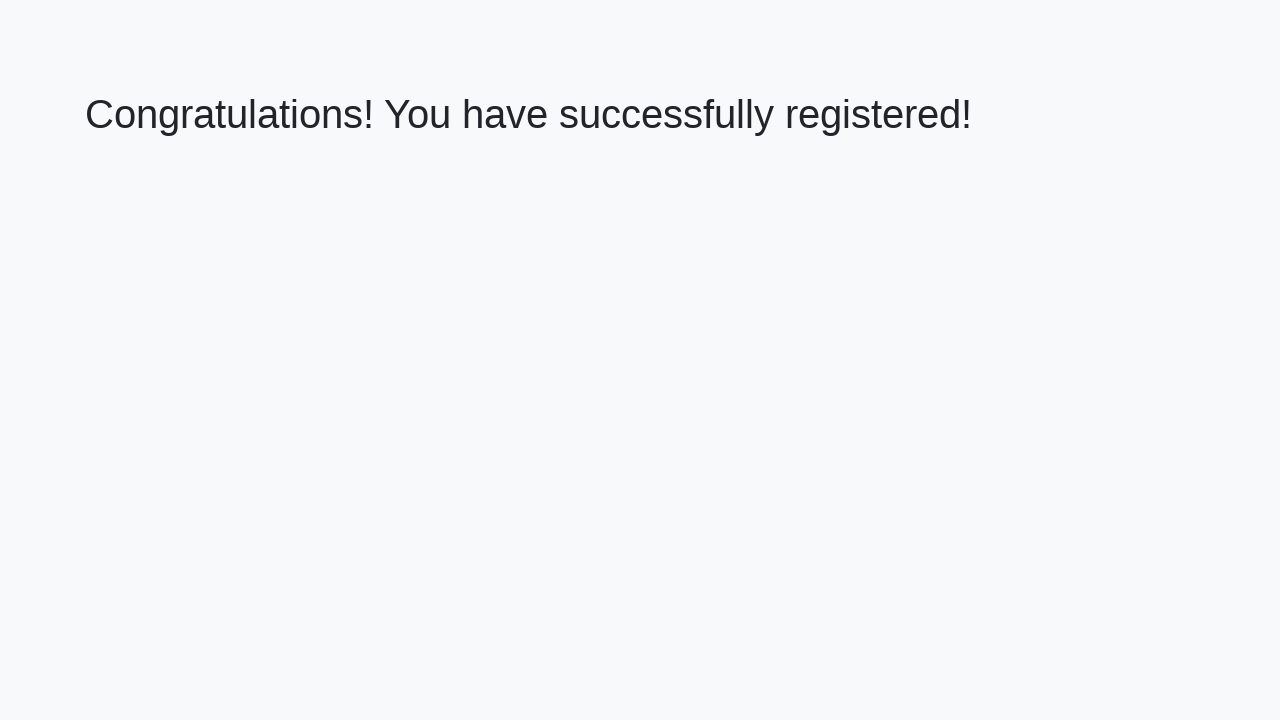

Retrieved success message text
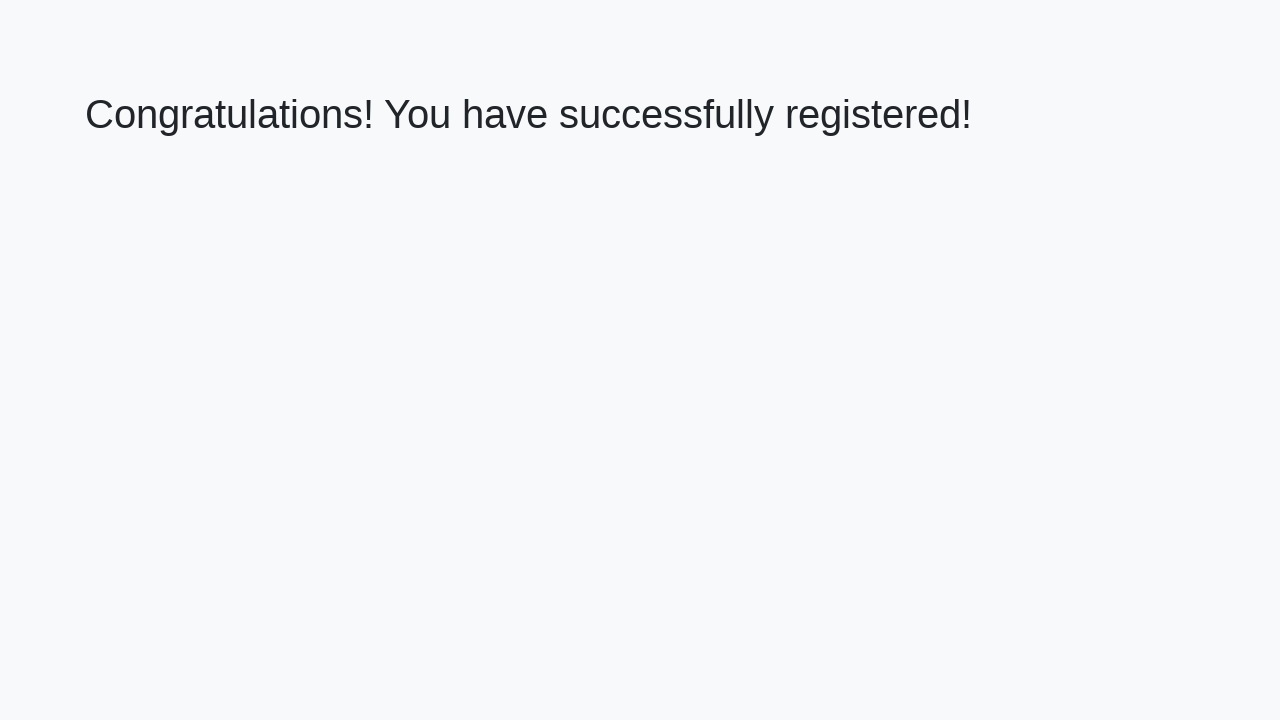

Verified success message: 'Congratulations! You have successfully registered!'
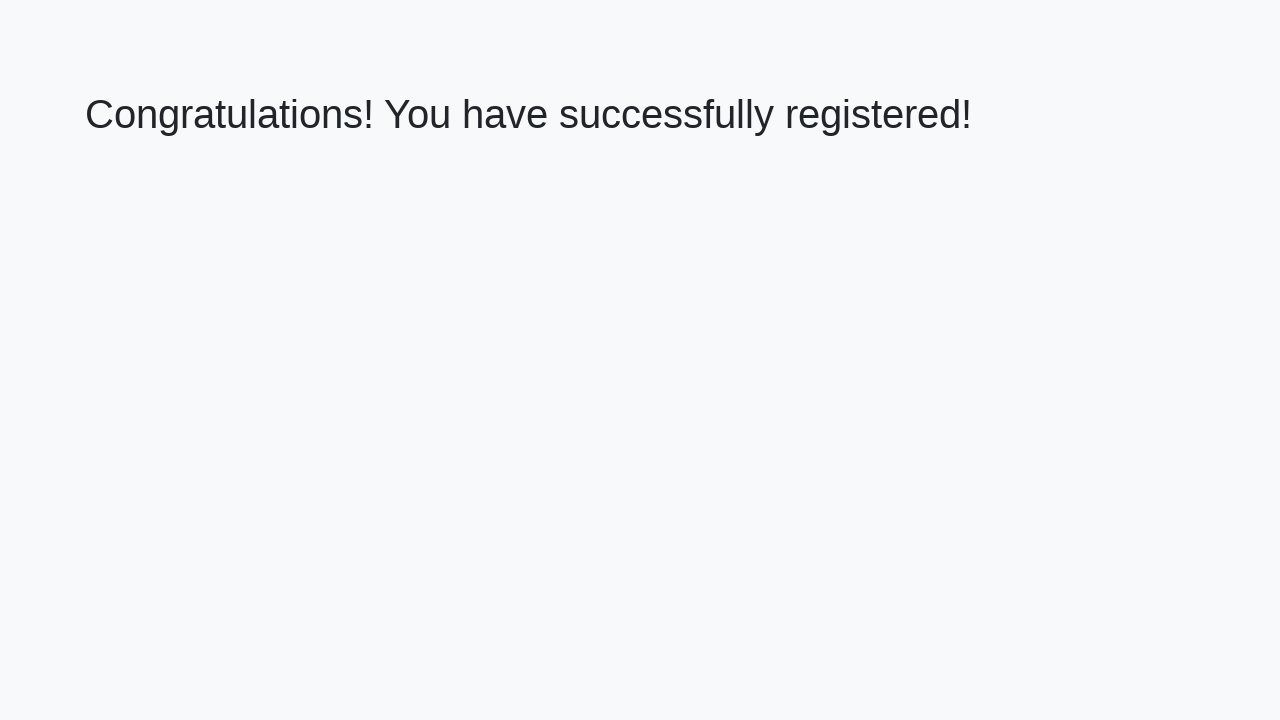

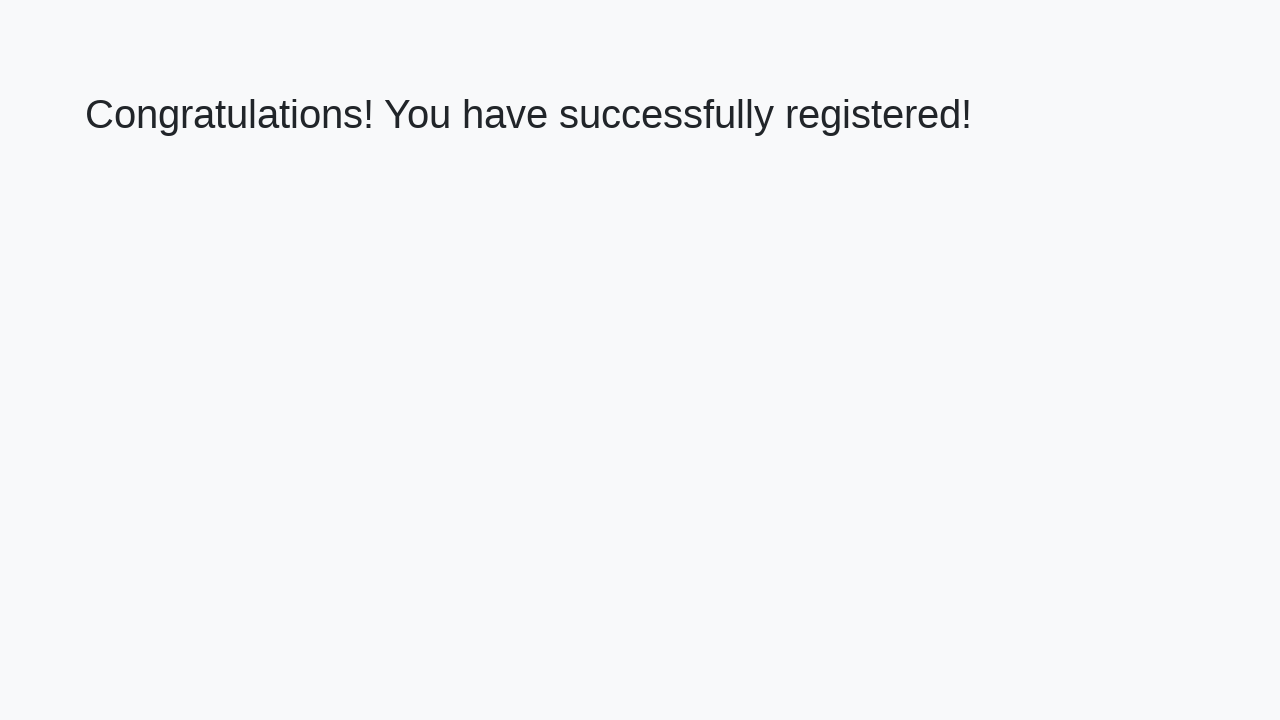